Tests filtering to display all items after viewing filtered views

Starting URL: https://demo.playwright.dev/todomvc

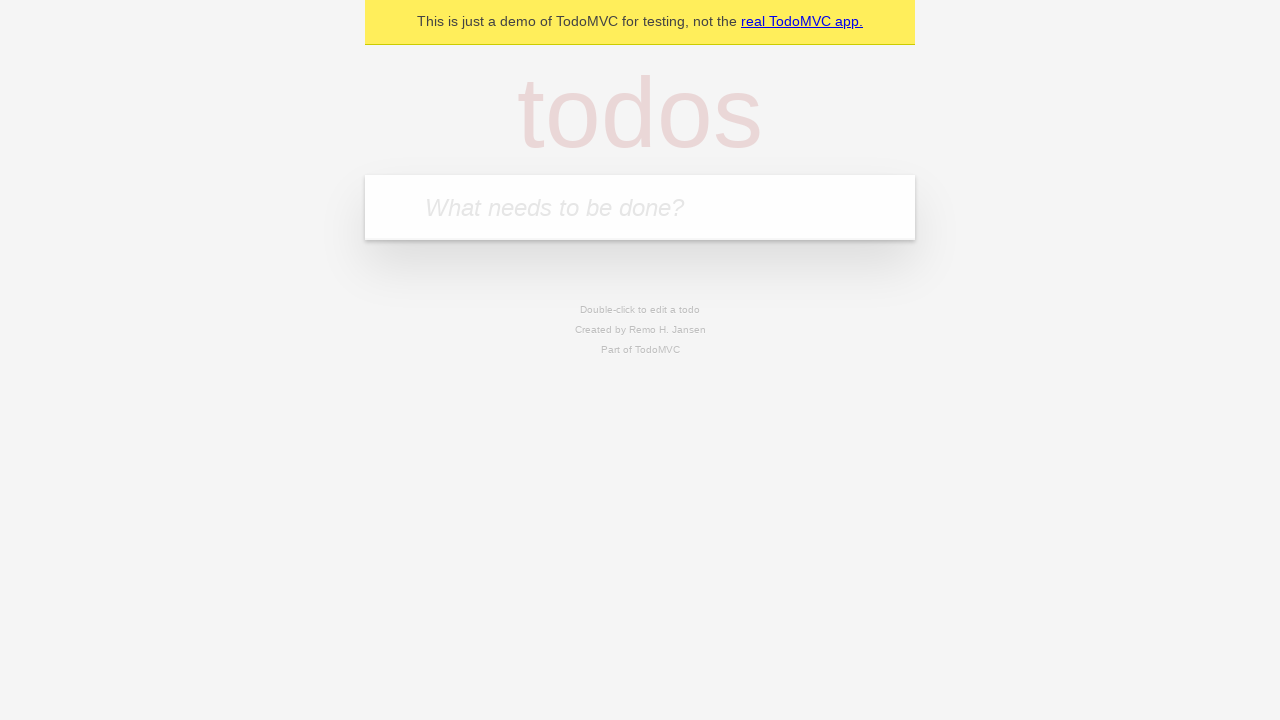

Filled new todo input with 'buy some cheese' on .new-todo
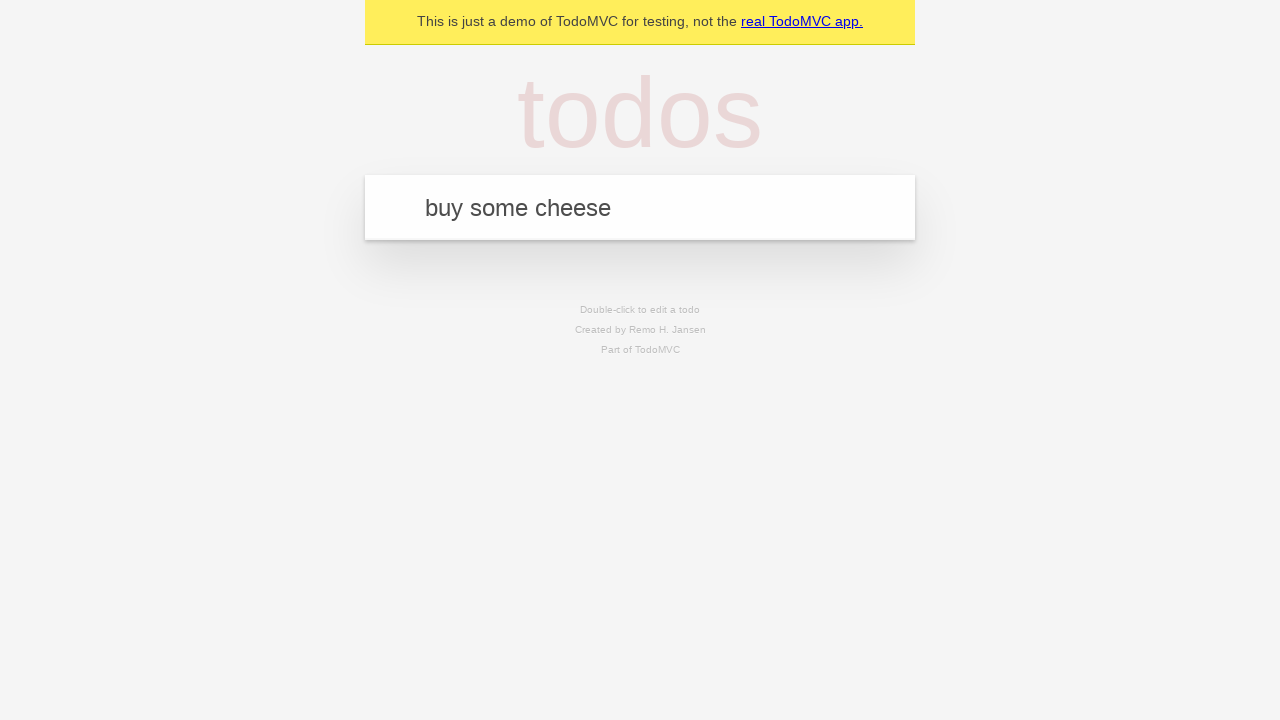

Pressed Enter to add first todo on .new-todo
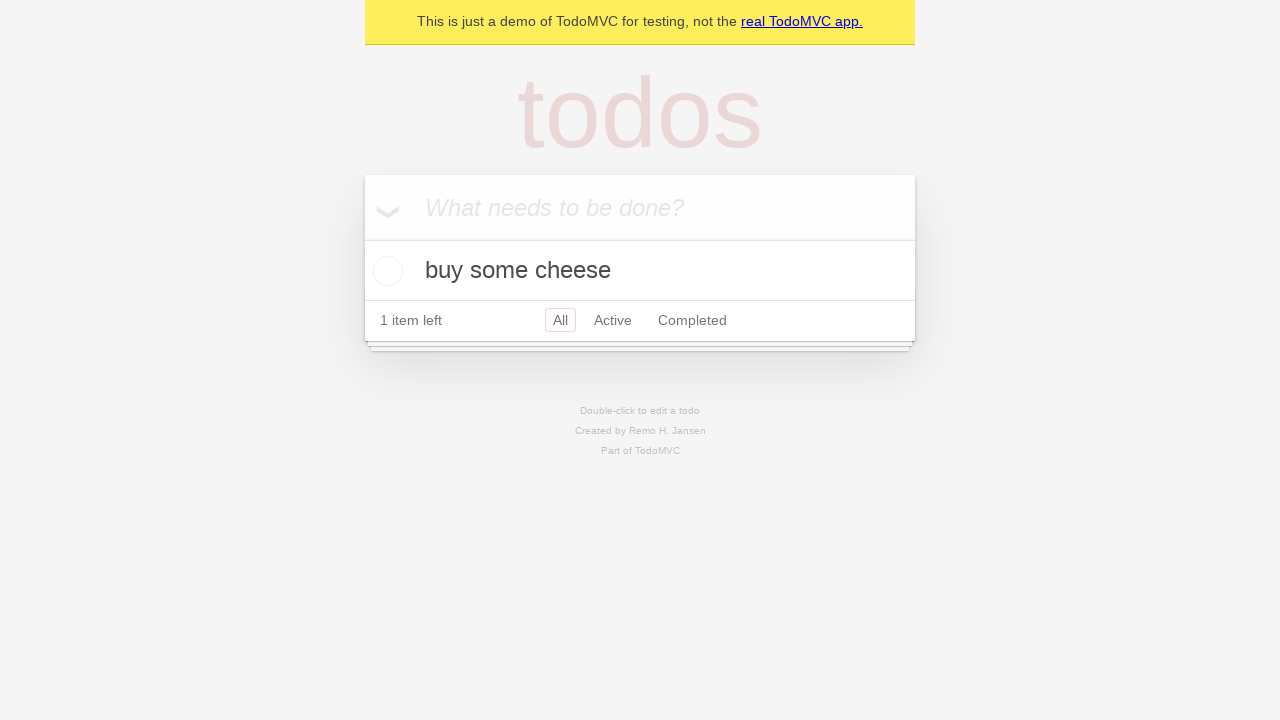

Filled new todo input with 'feed the cat' on .new-todo
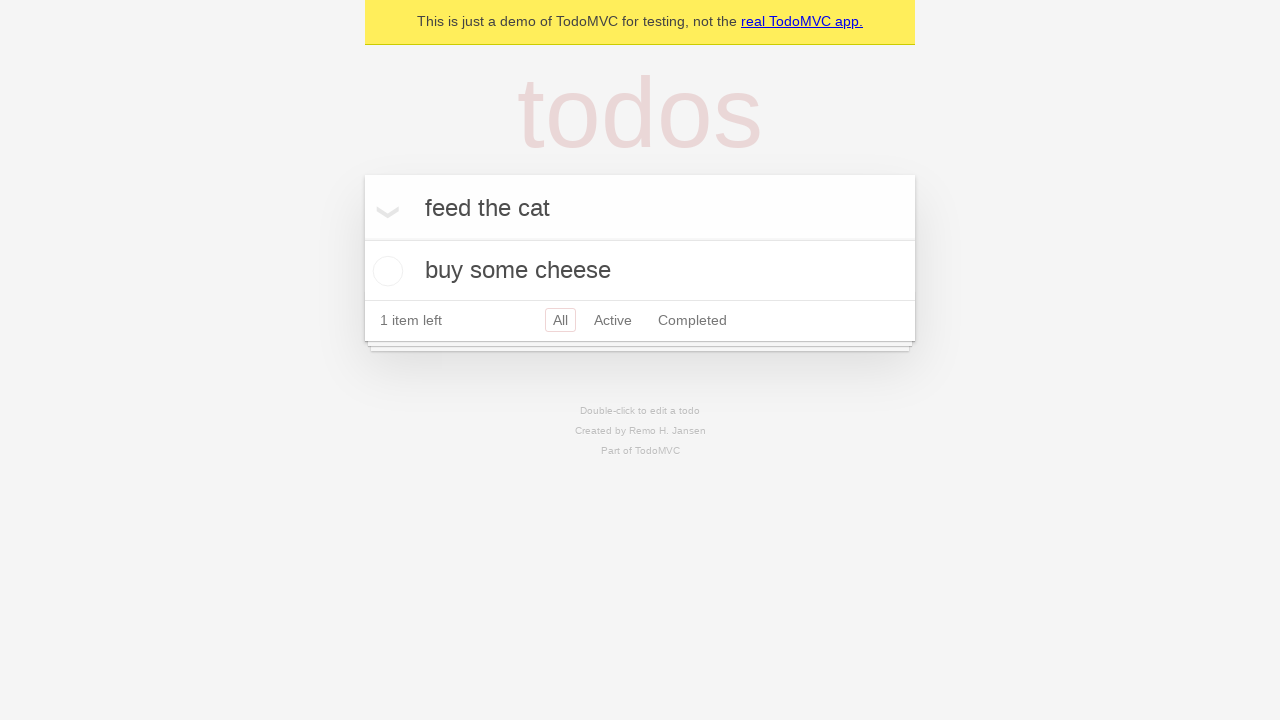

Pressed Enter to add second todo on .new-todo
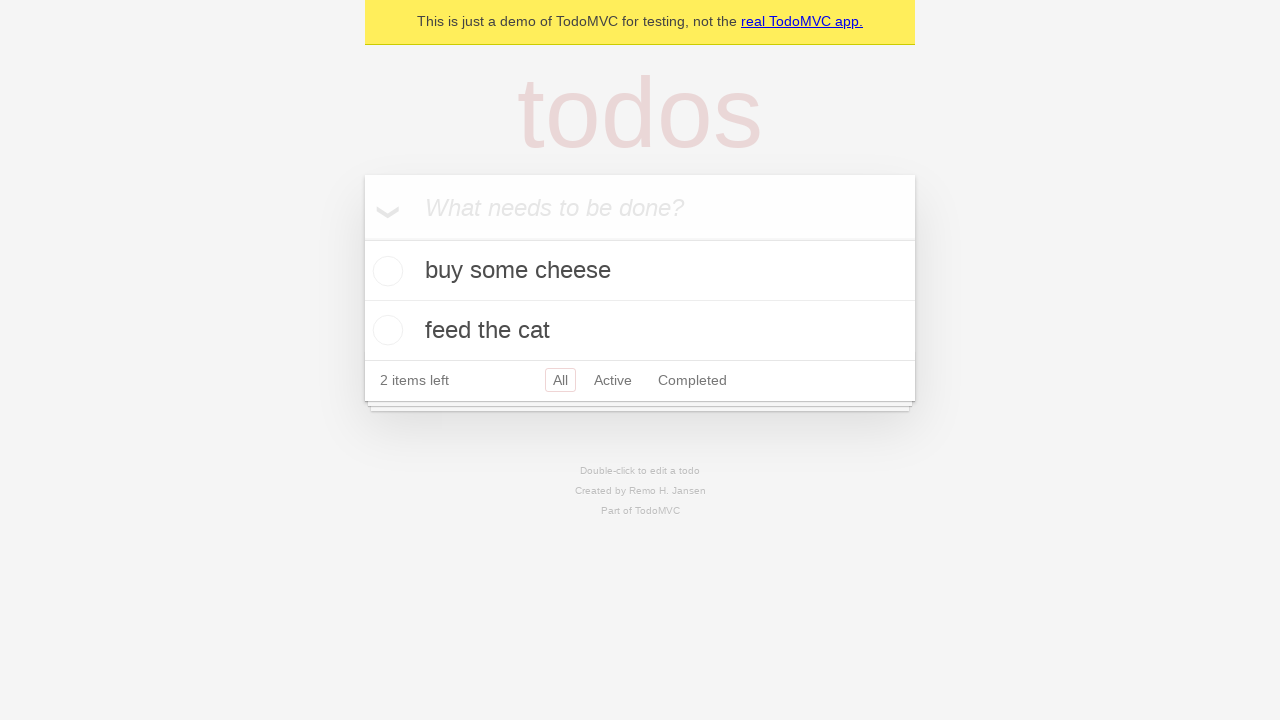

Filled new todo input with 'book a doctors appointment' on .new-todo
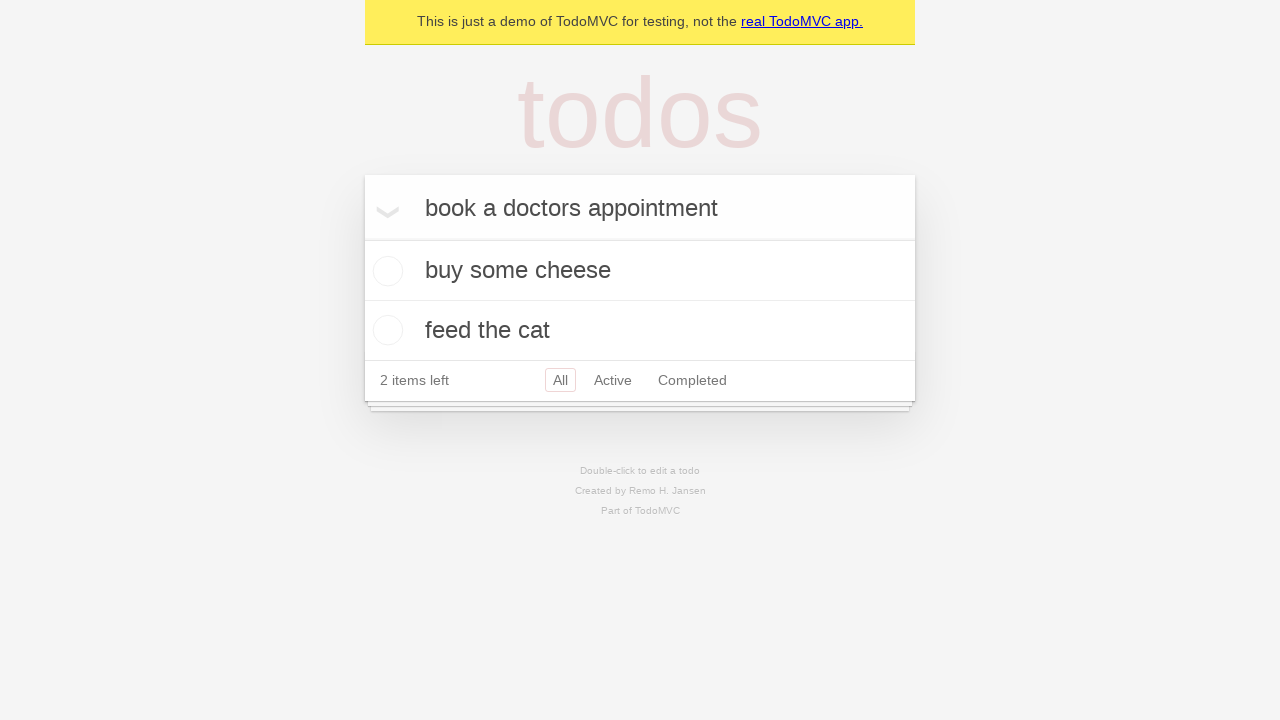

Pressed Enter to add third todo on .new-todo
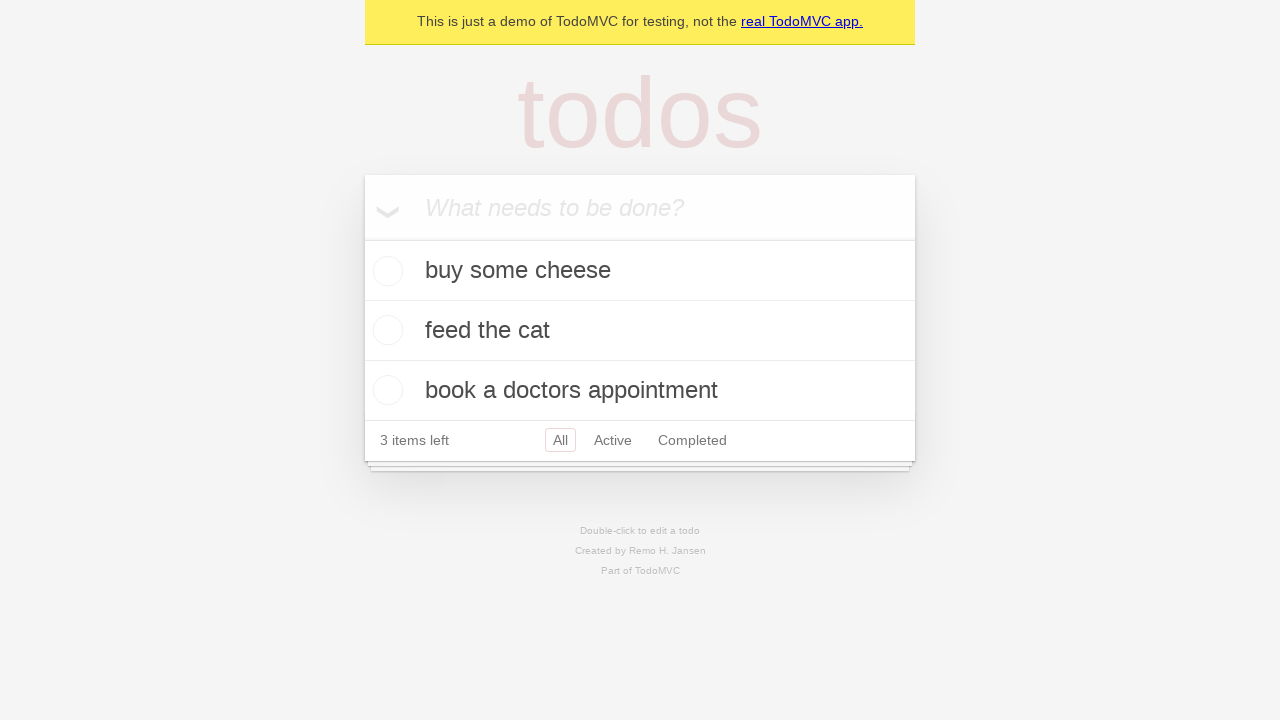

Checked the second todo item at (385, 330) on .todo-list li .toggle >> nth=1
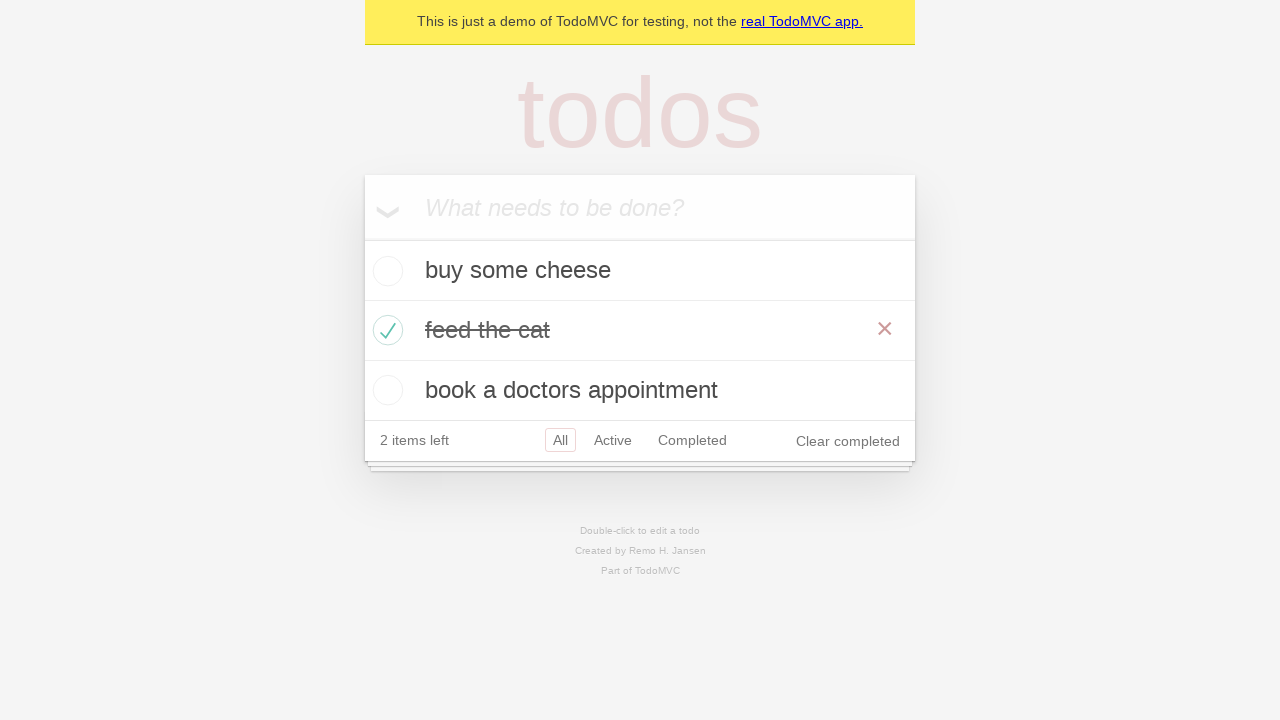

Clicked Active filter to show only active todos at (613, 440) on .filters >> text=Active
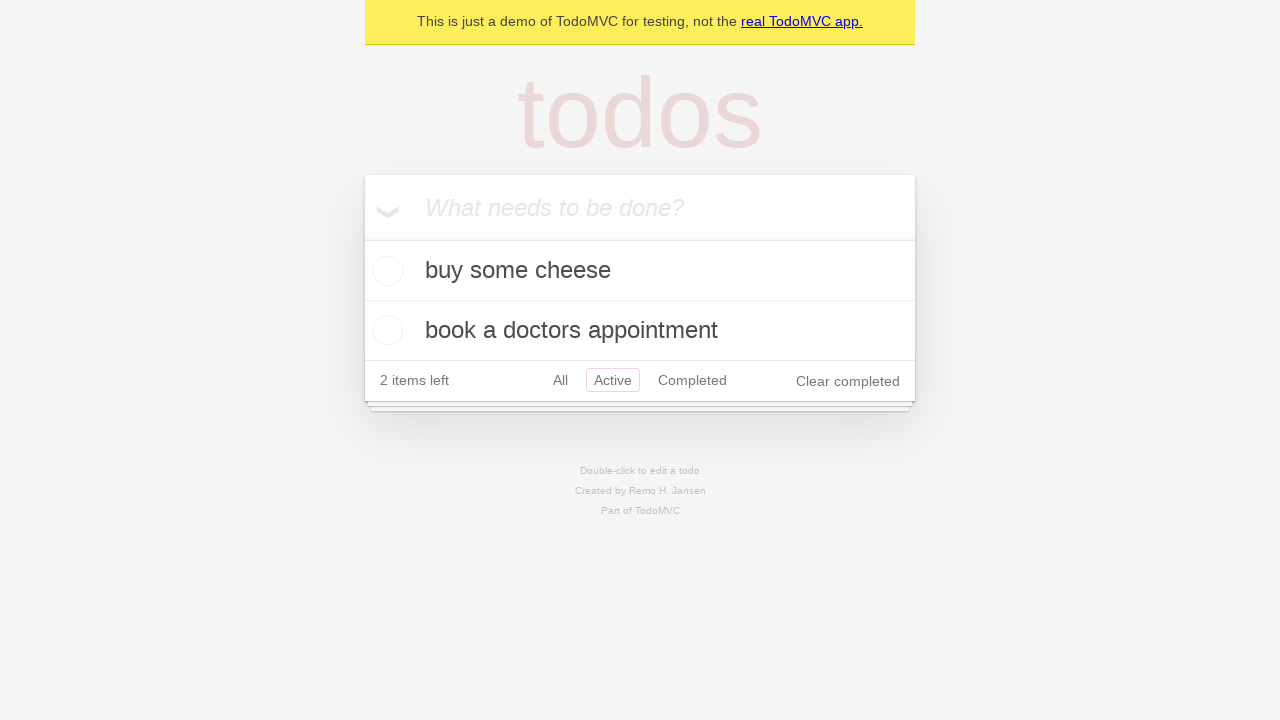

Clicked Completed filter to show only completed todos at (692, 380) on .filters >> text=Completed
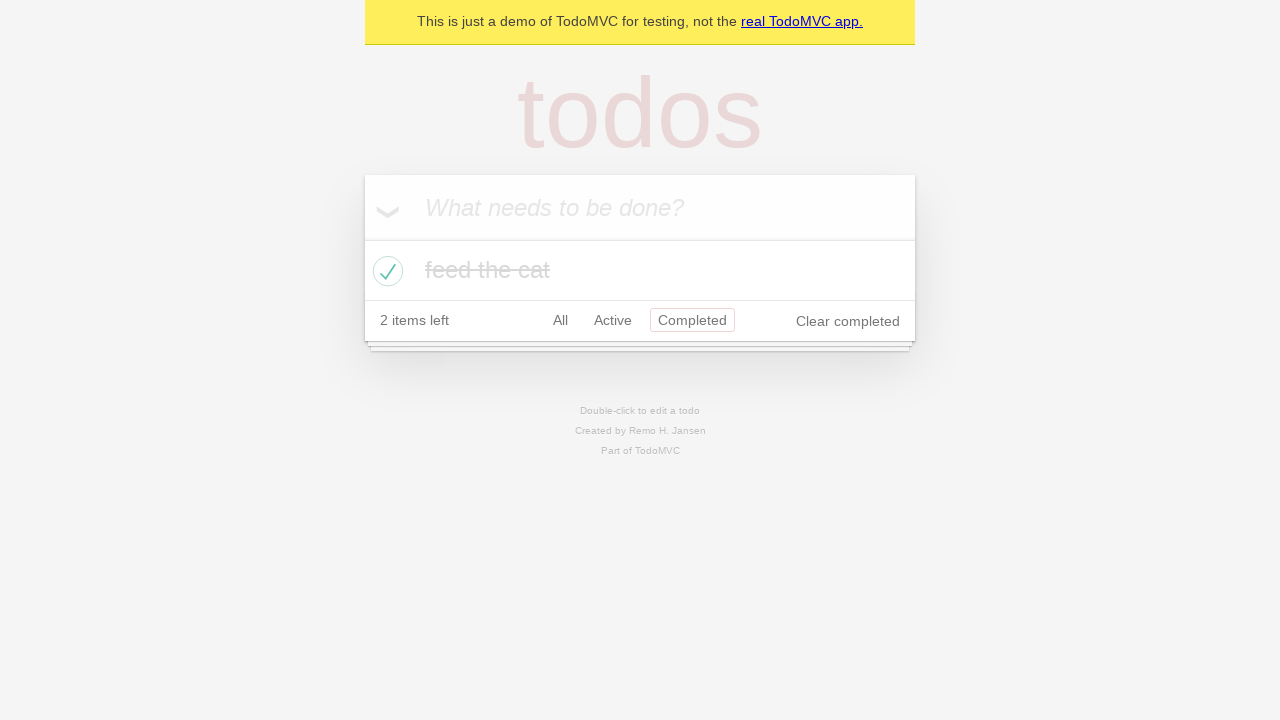

Clicked All filter to display all items at (560, 320) on .filters >> text=All
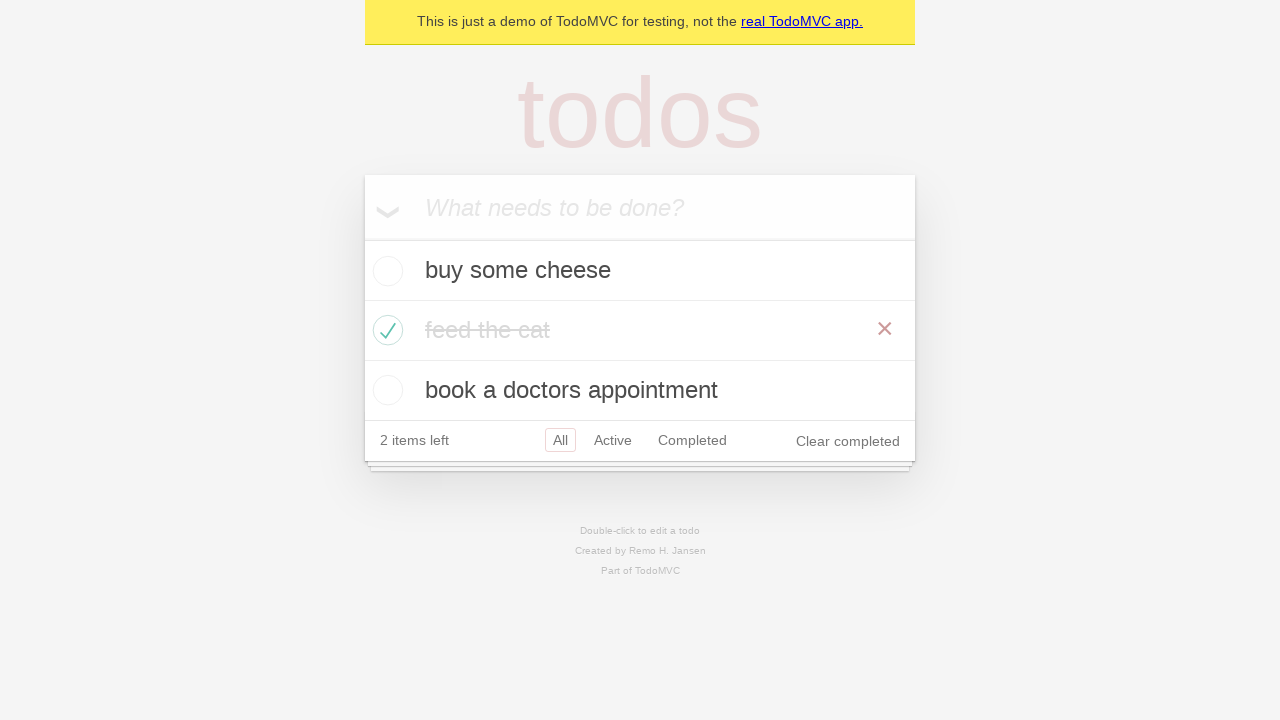

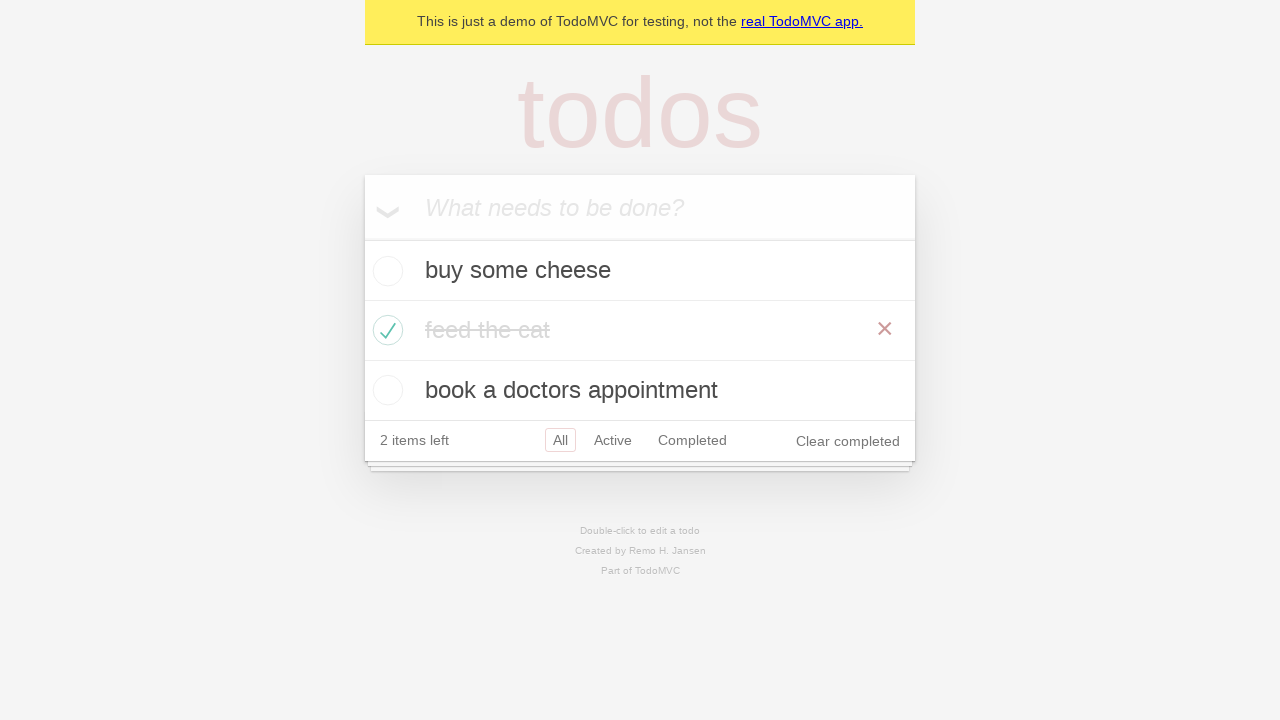